Tests that the Onliner catalog contains expected category elements (like Electronics, Computers and Networks, Home Appliances, etc.) by clicking on the Catalog navigation and verifying the category list.

Starting URL: https://catalog.onliner.by

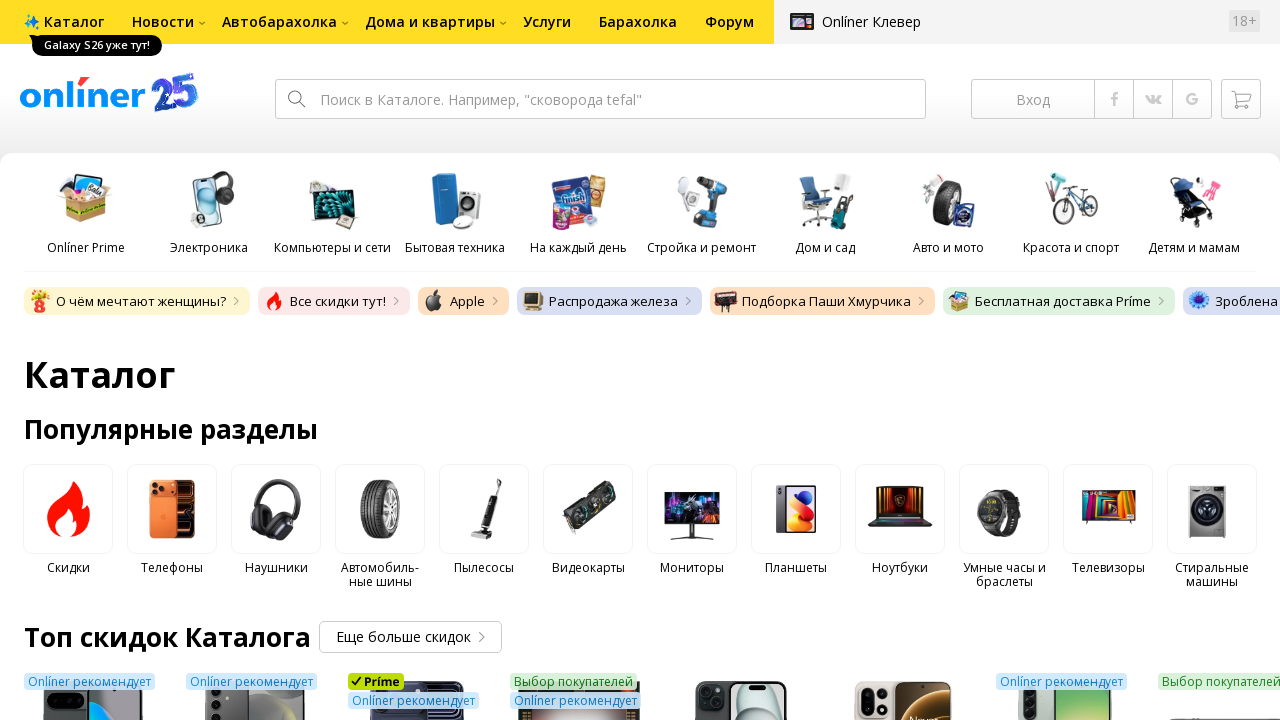

Clicked on Catalog navigation element at (74, 22) on xpath=//*[contains(@class, 'main-navigation__text') and contains(text(), 'Катало
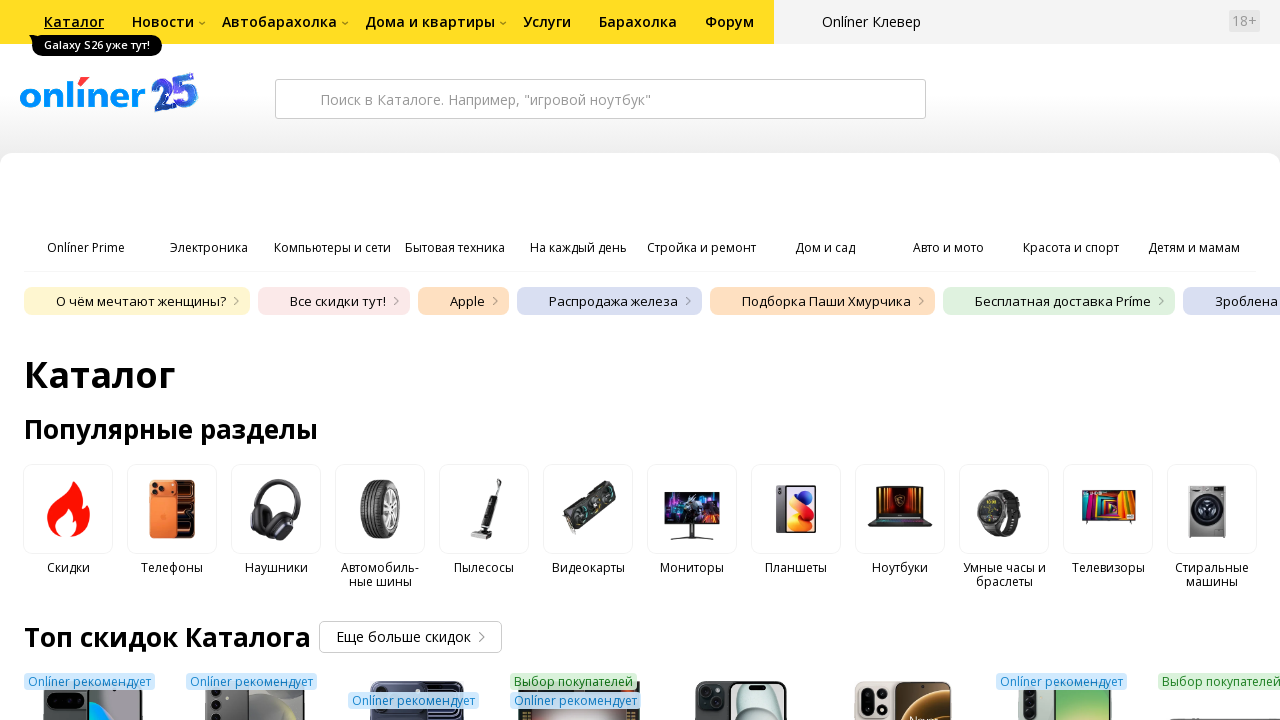

Catalog navigation classifier elements loaded
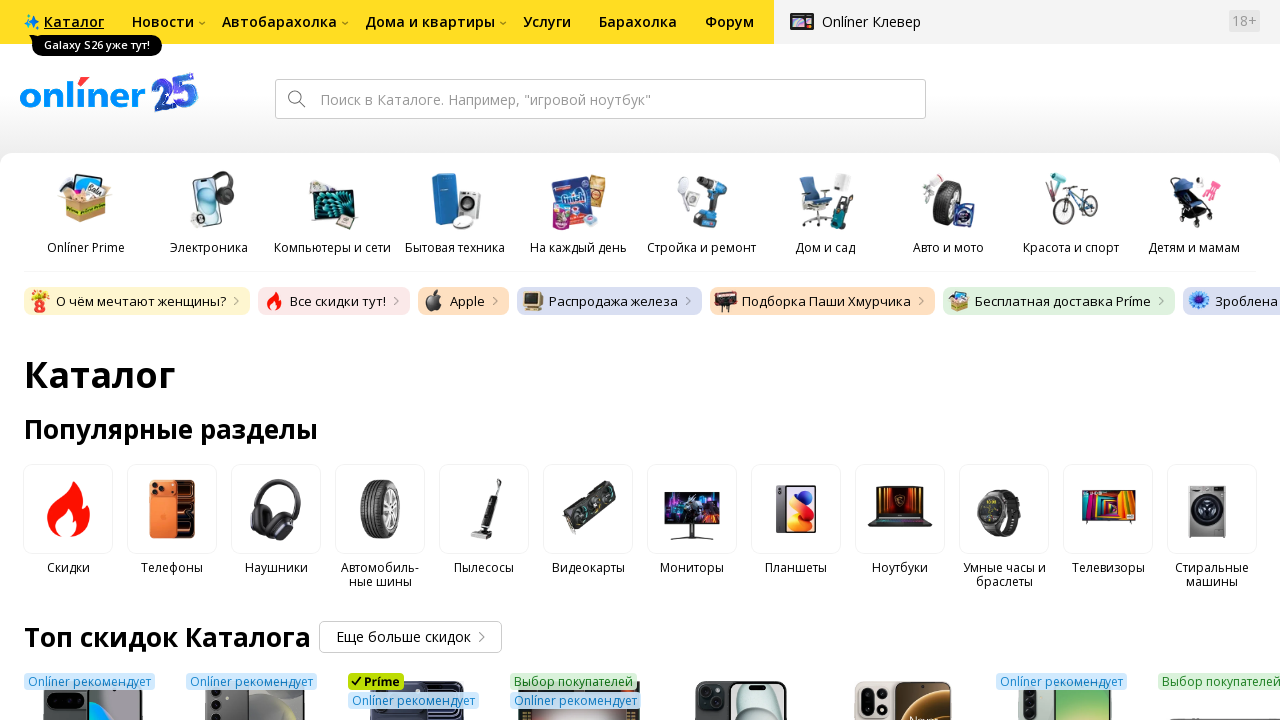

First catalog category element is visible
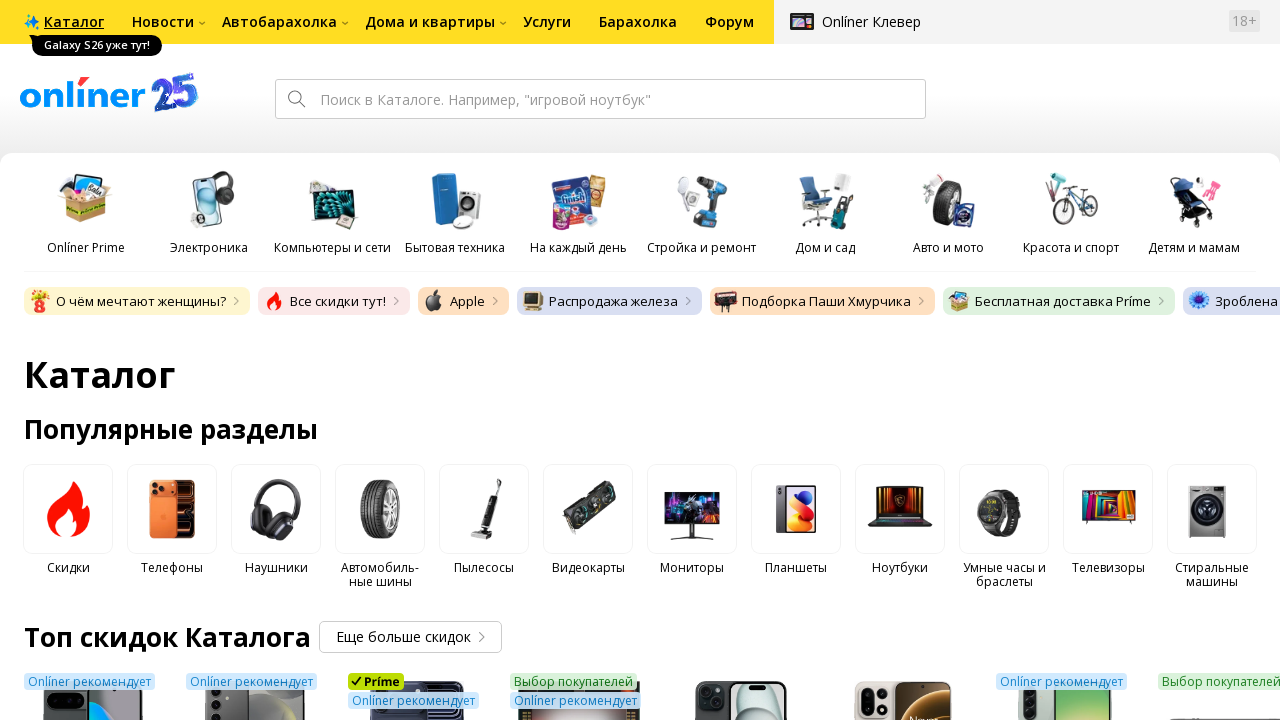

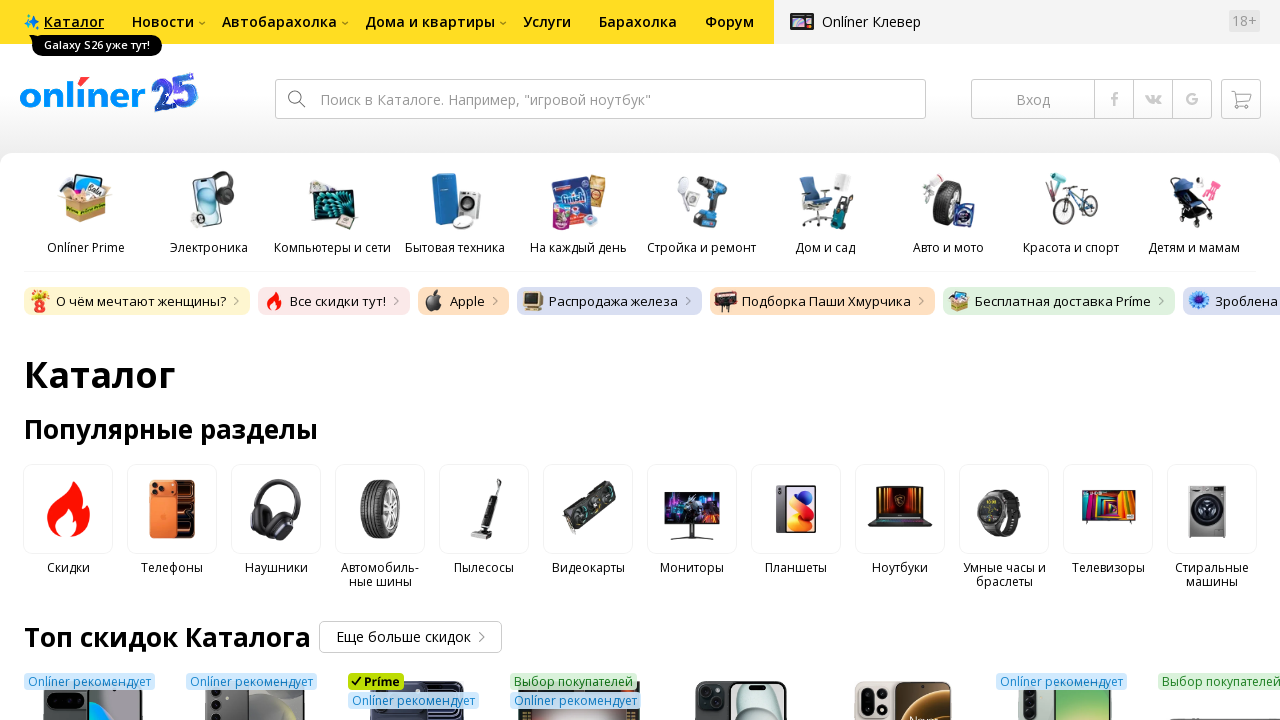